Navigates to the redbus-labs GitHub organization repositories page, clicks on the 'selewright' repository link, and verifies that the README.md file link is displayed on the repository page.

Starting URL: https://github.com/orgs/redbus-labs/repositories

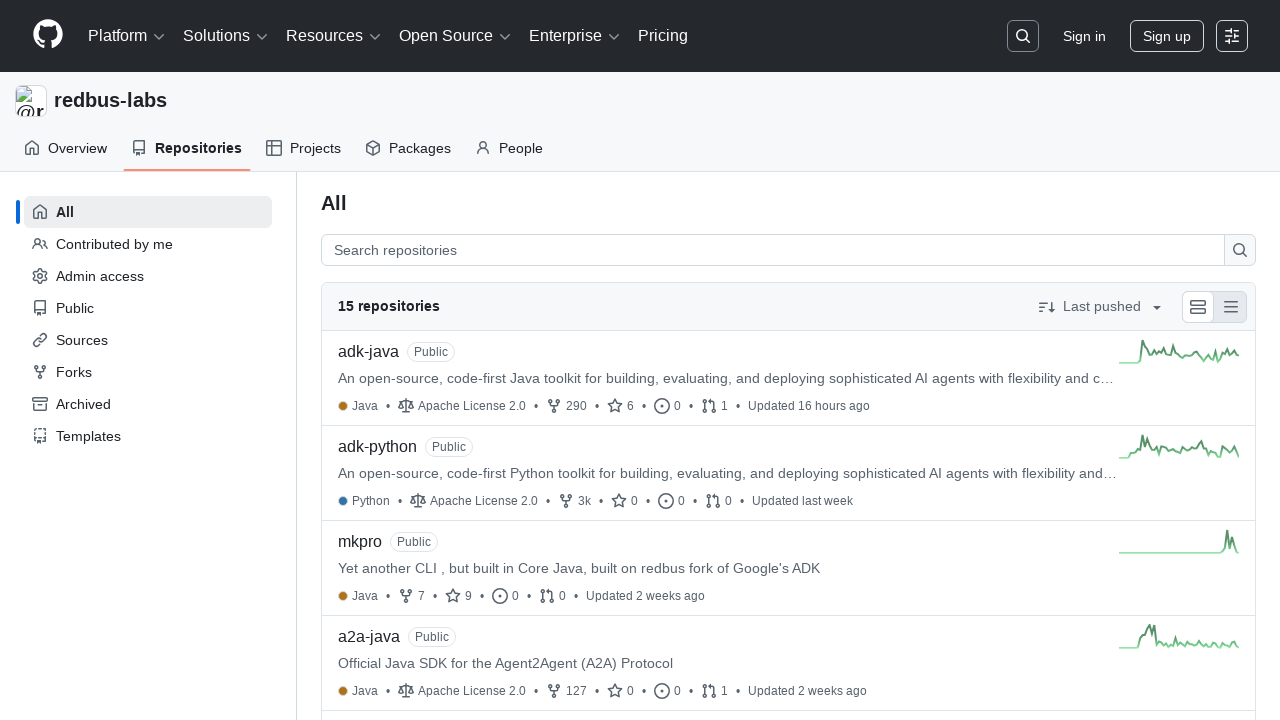

Clicked on the 'selewright' repository link at (374, 360) on xpath=//a[@href='/redbus-labs/selewright']
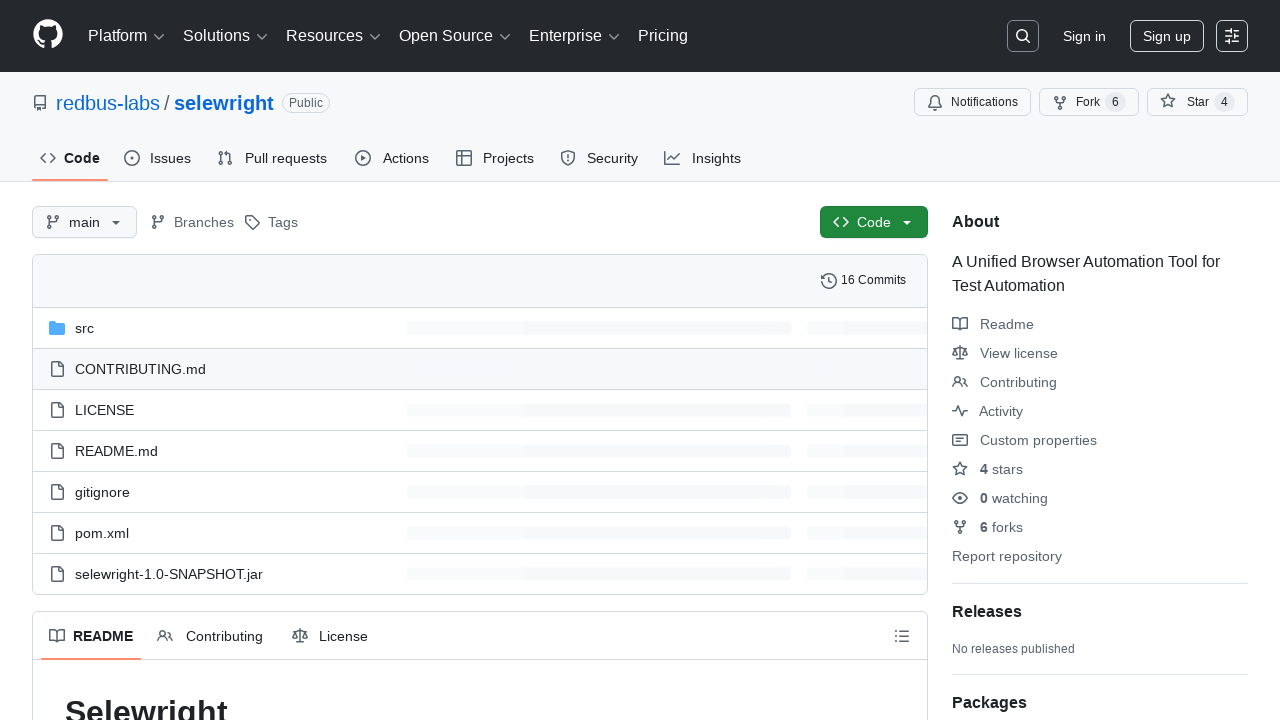

Waited for README.md file link to be present on the repository page
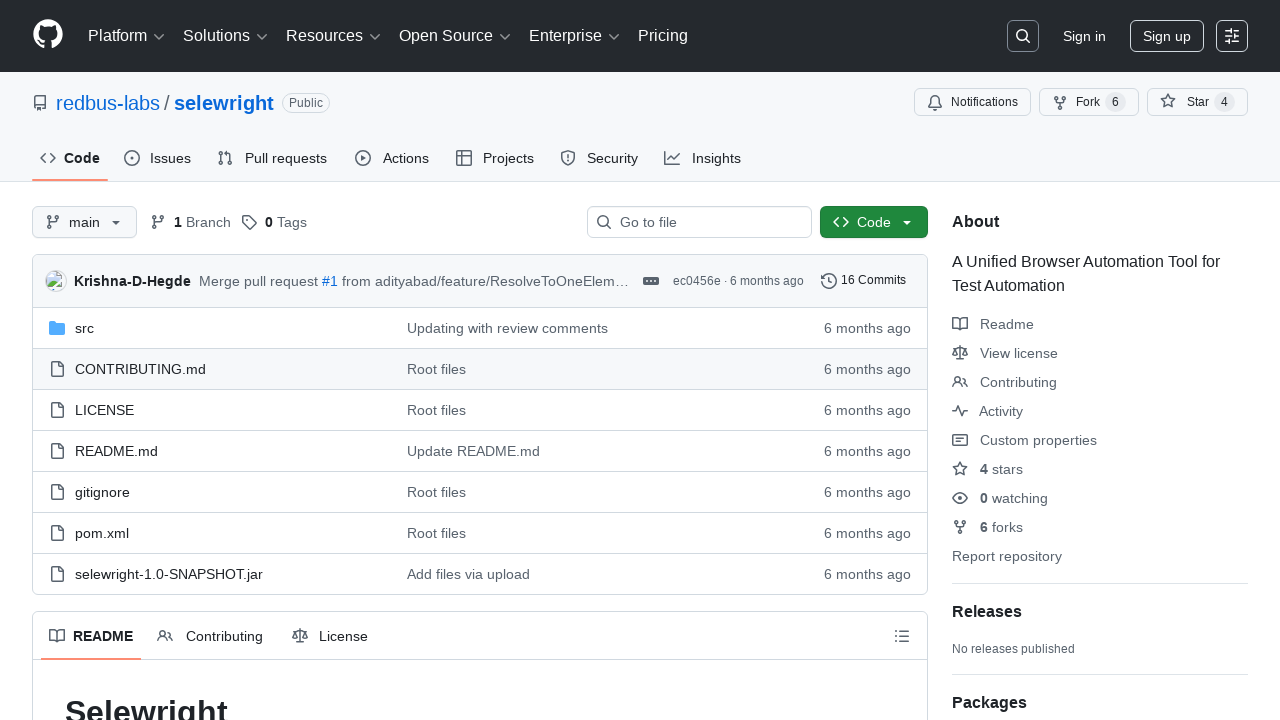

Verified that the README.md file link is visible on the repository page
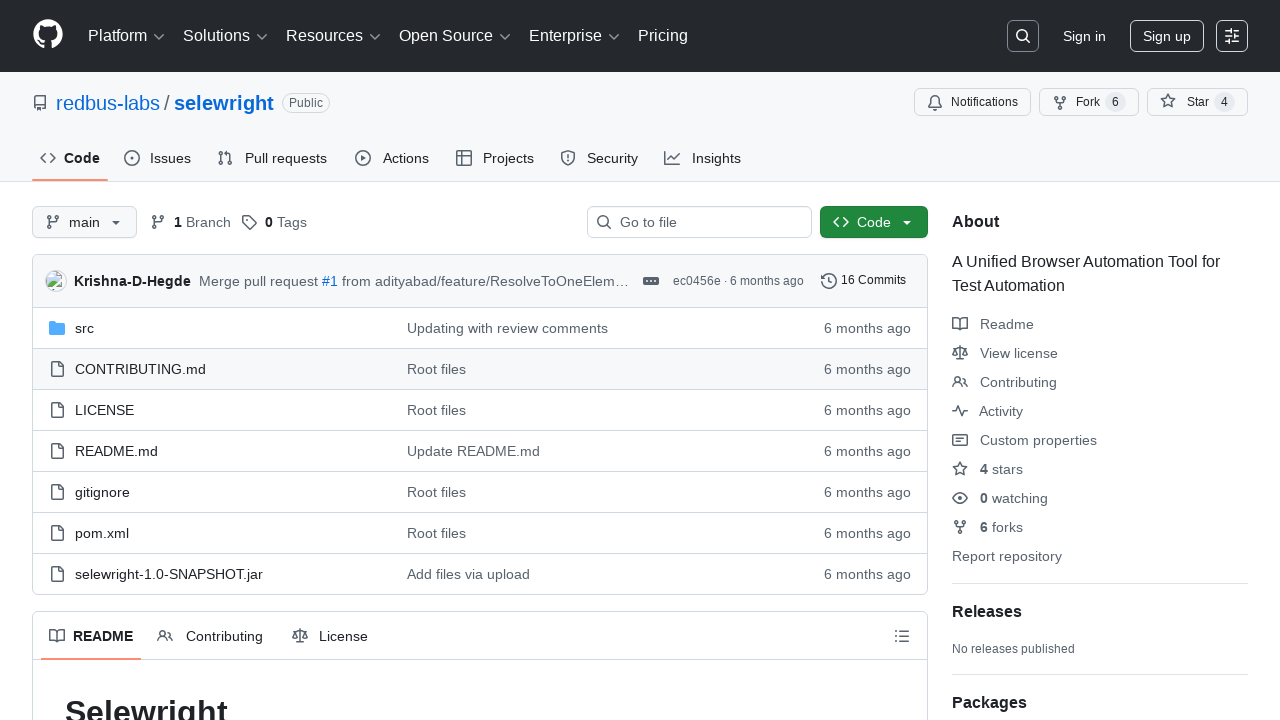

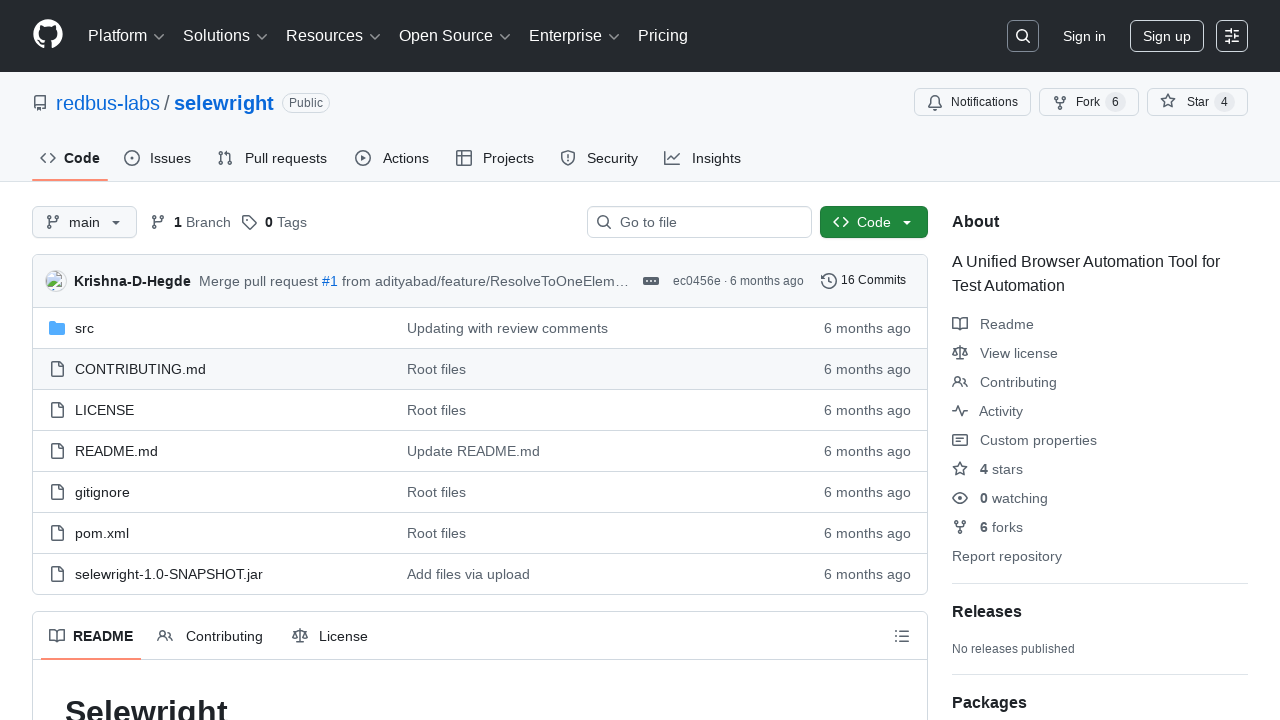